Tests registration form validation by submitting with passwords less than 6 characters and verifying appropriate error messages appear

Starting URL: https://alada.vn/tai-khoan/dang-ky.html

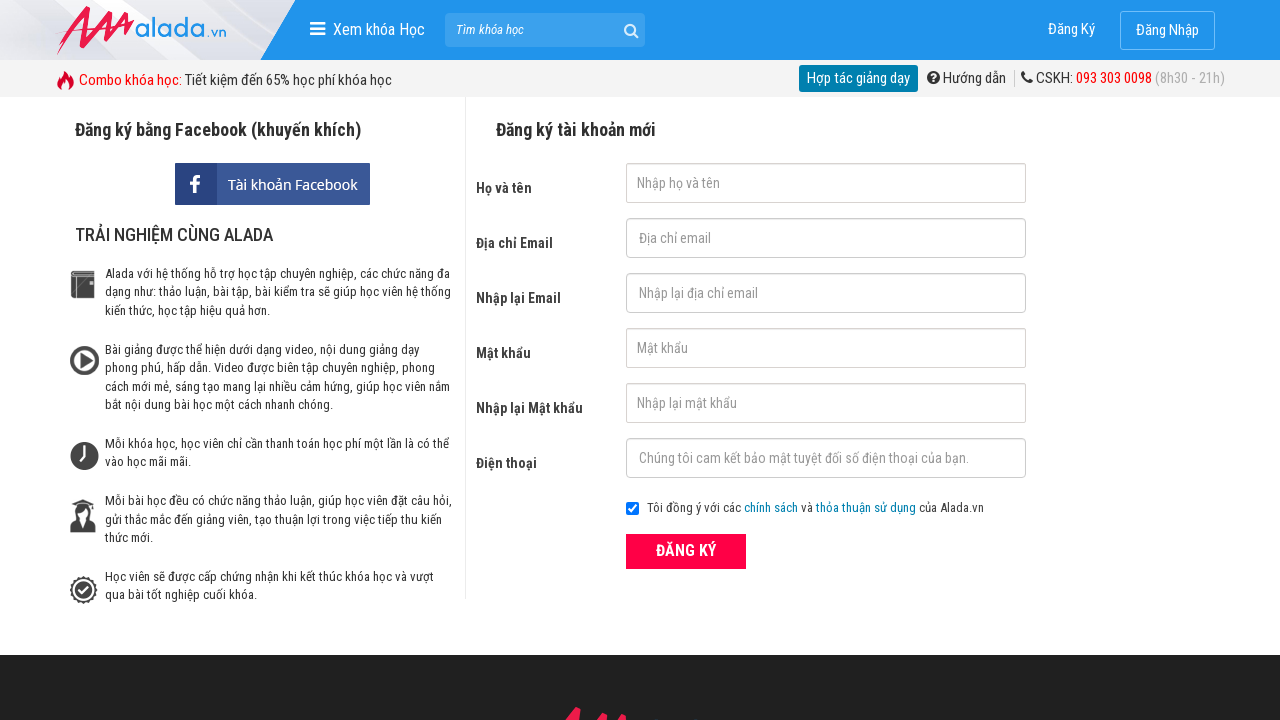

Filled first name field with 'thao tran' on #txtFirstname
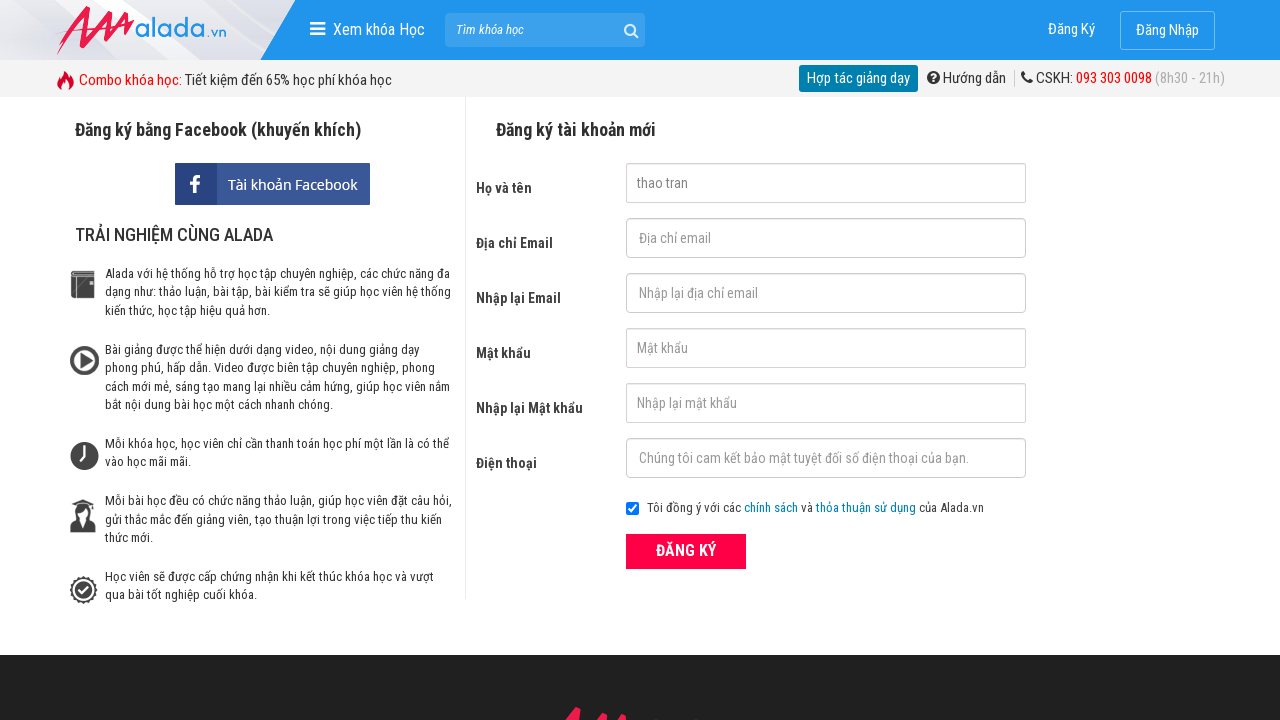

Filled email field with 'thaotran@gmail.com' on #txtEmail
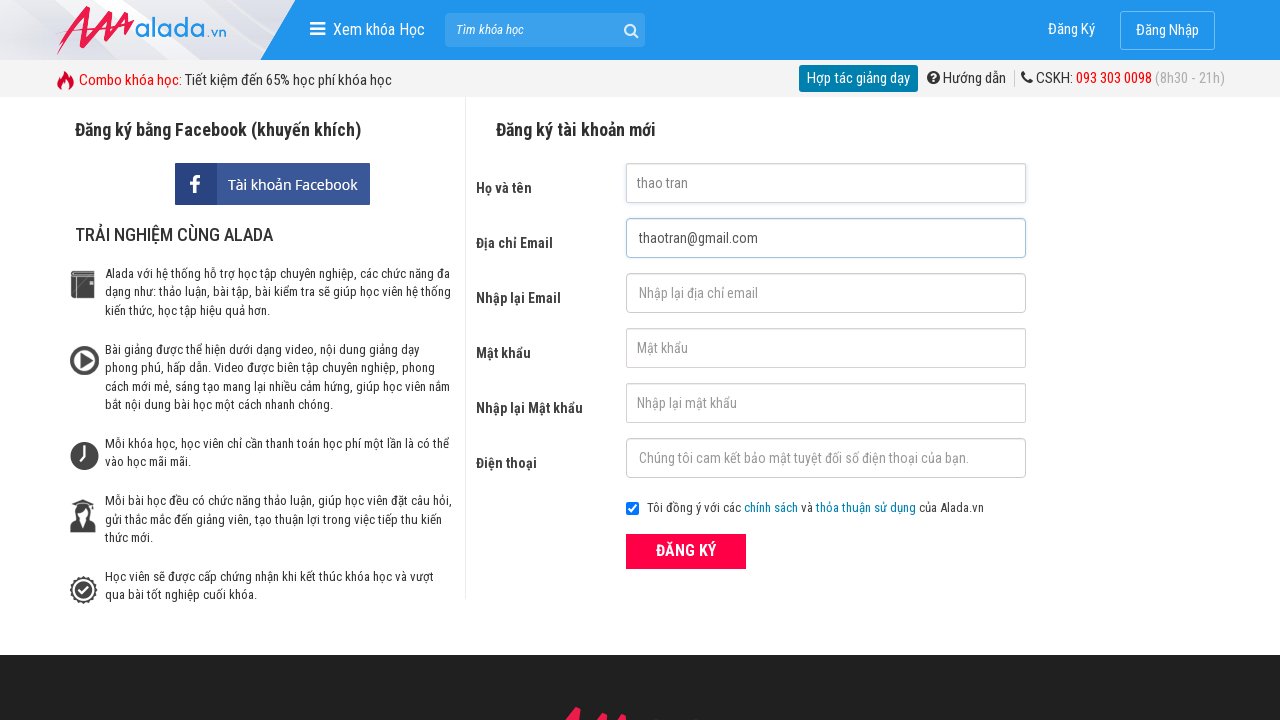

Filled confirm email field with 'thaotran@gmail.com' on #txtCEmail
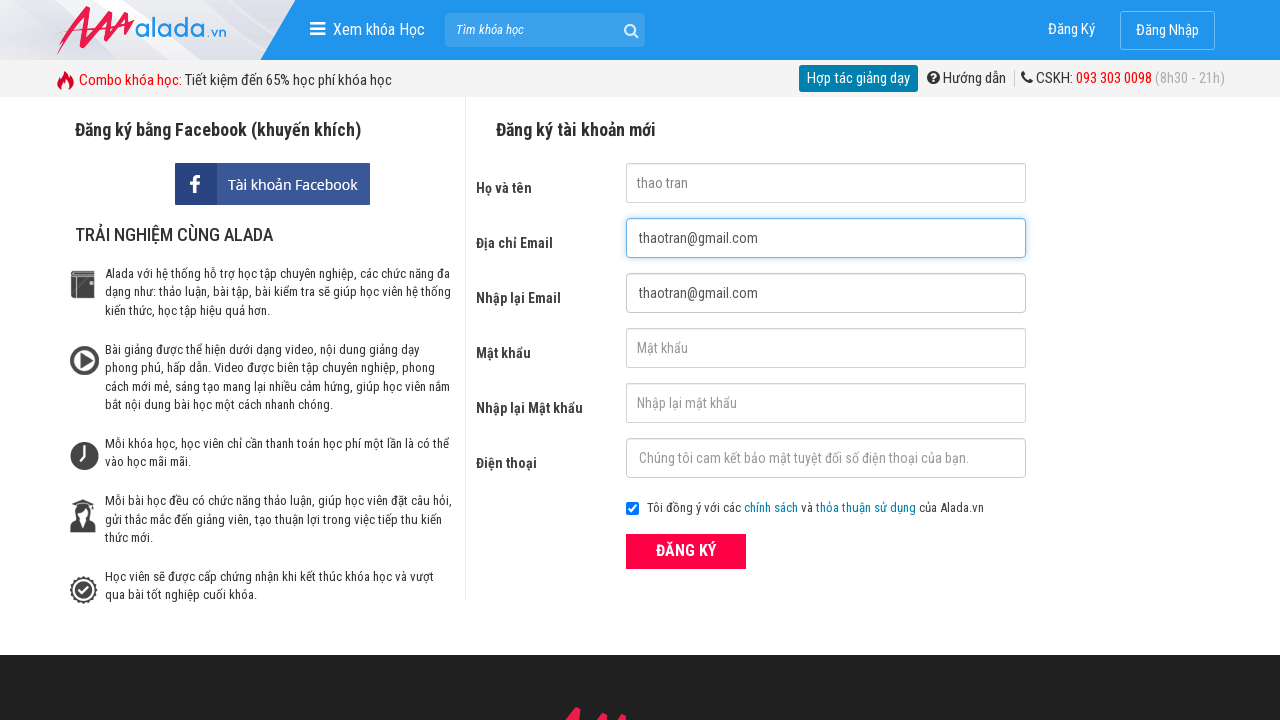

Filled password field with '123' (less than 6 characters) on #txtPassword
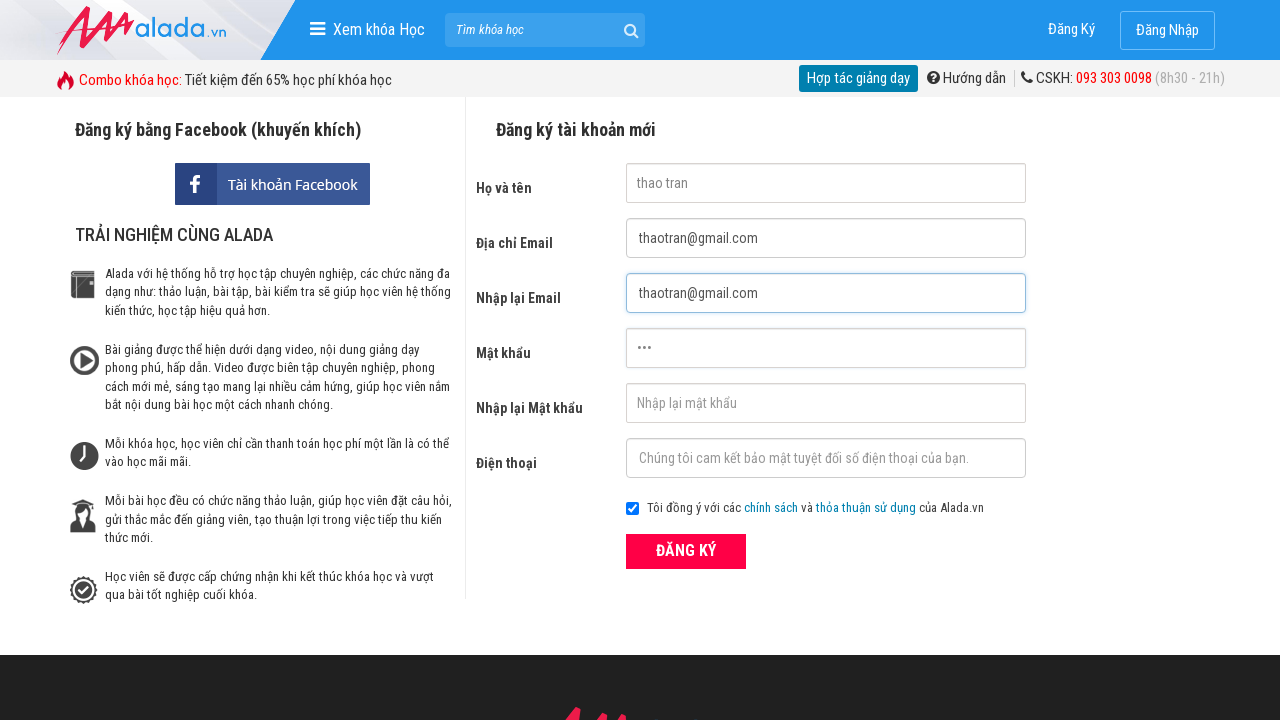

Filled confirm password field with '123' (less than 6 characters) on #txtCPassword
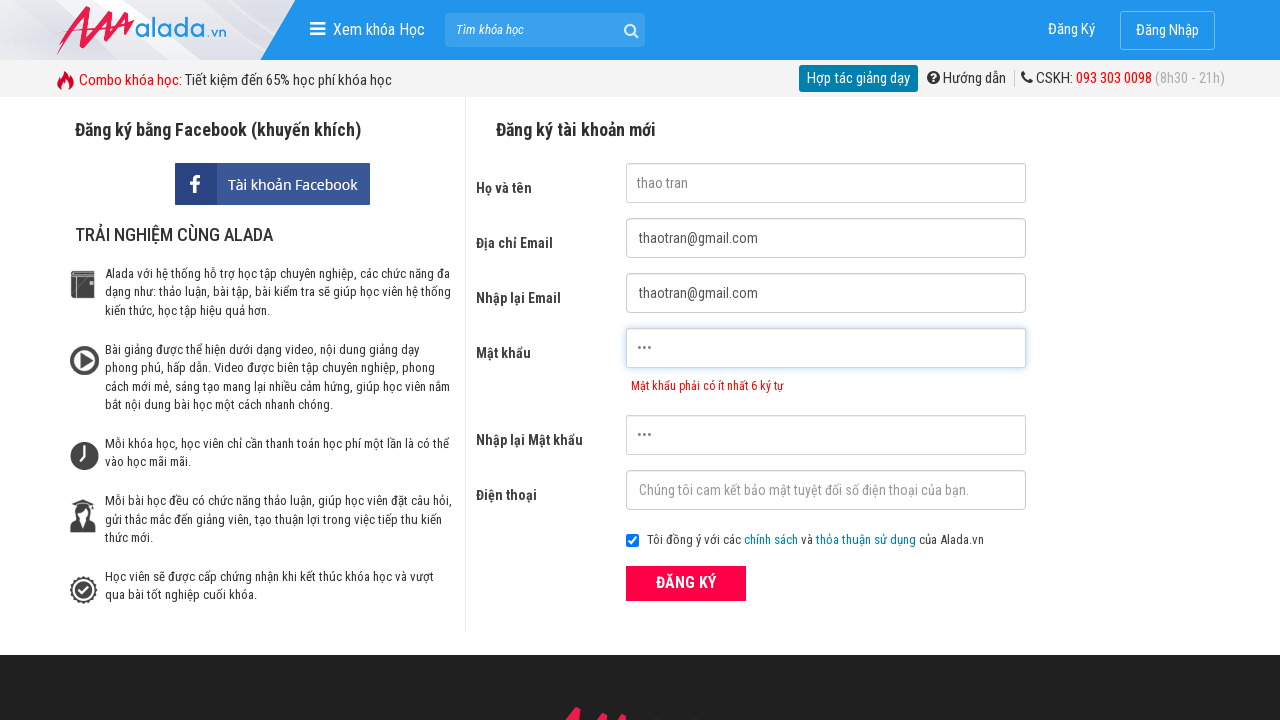

Filled phone field with '0123456789' on #txtPhone
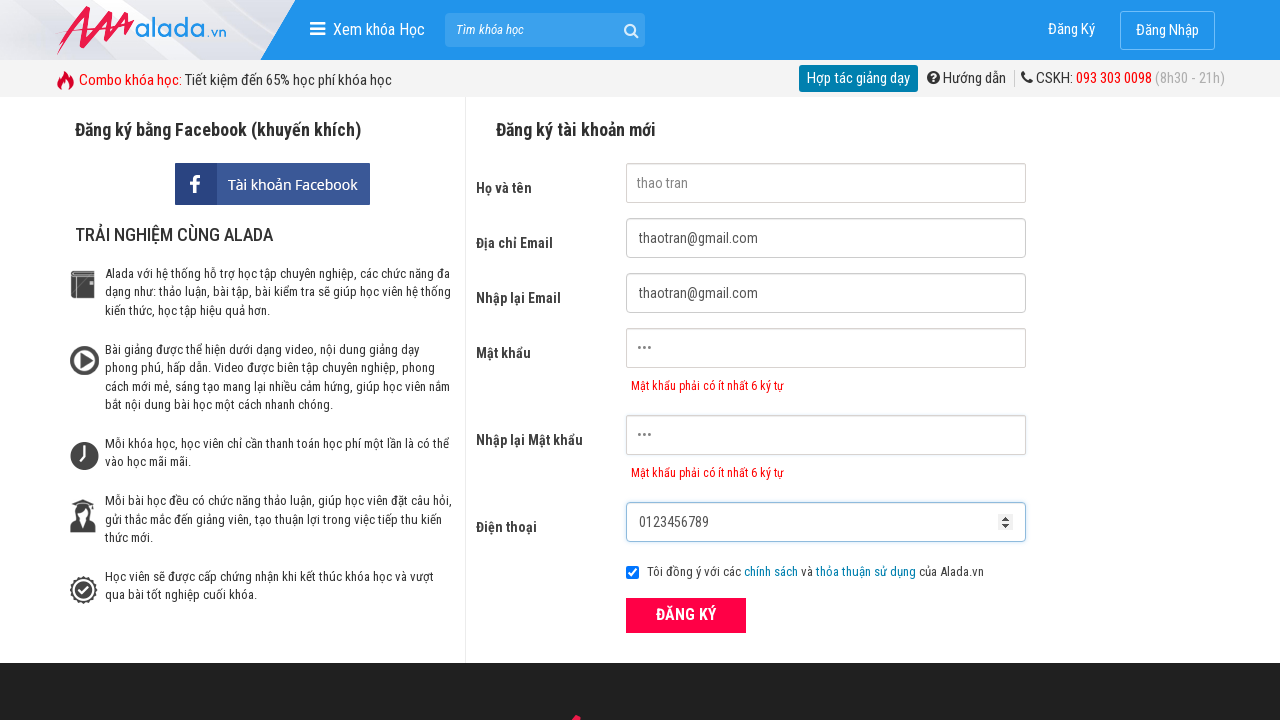

Clicked ĐĂNG KÝ (Register) button to submit registration form at (686, 615) on xpath=//form[@id='frmLogin']//button[text()='ĐĂNG KÝ']
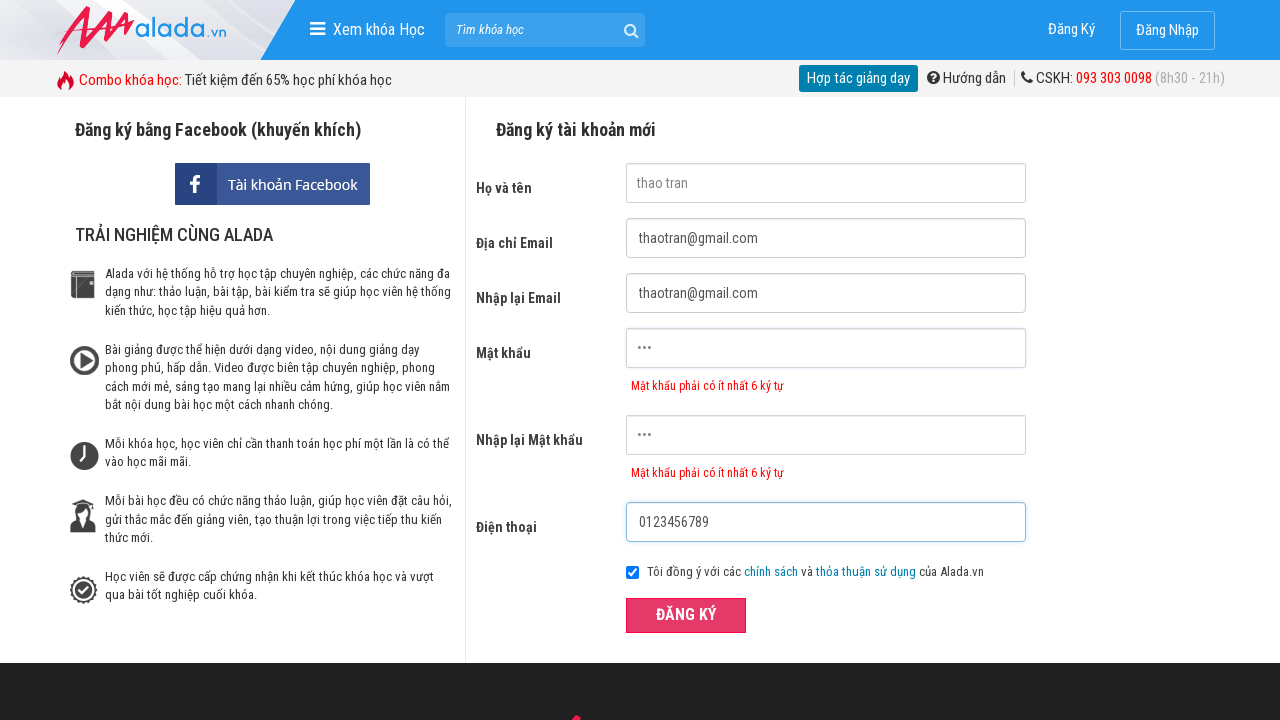

Password error message appeared
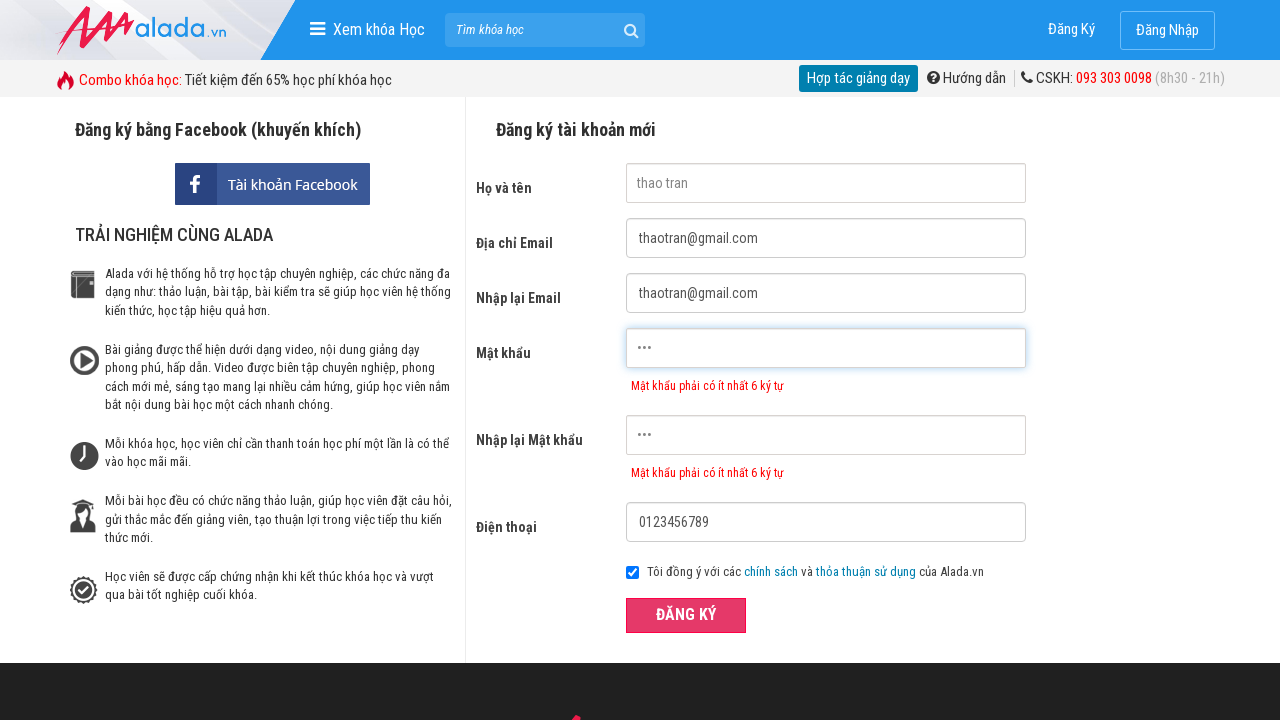

Confirm password error message appeared
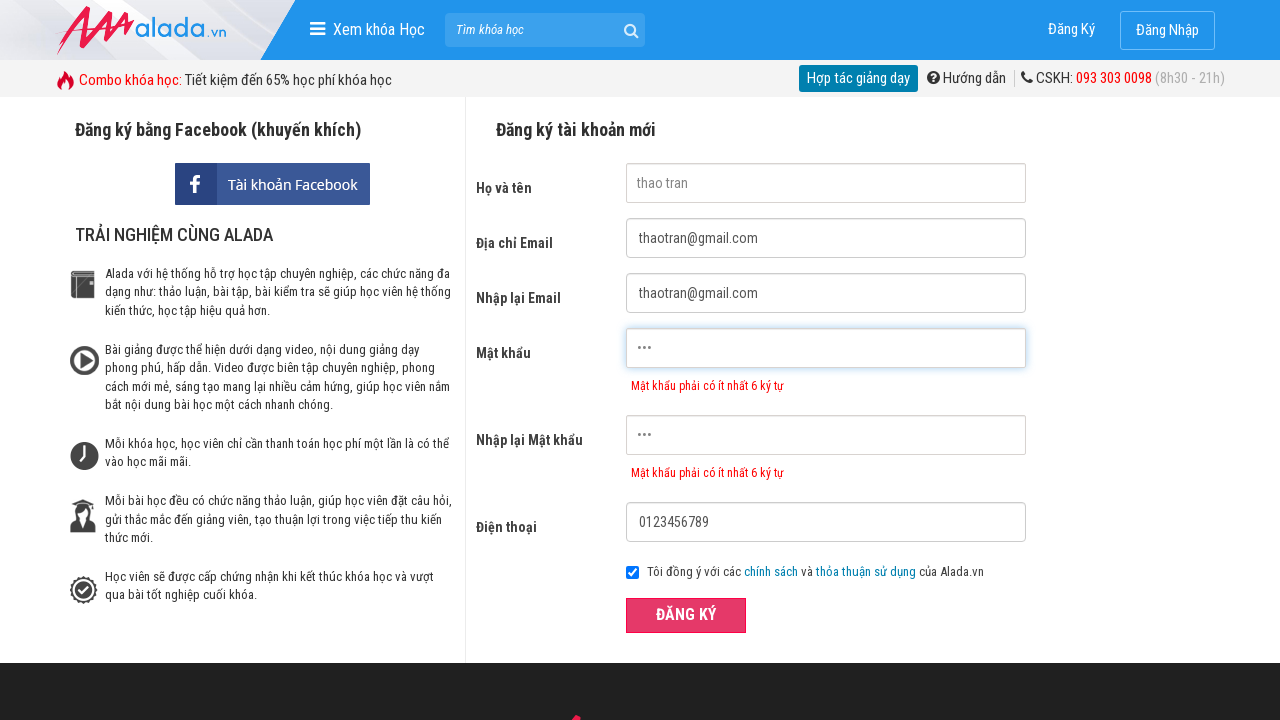

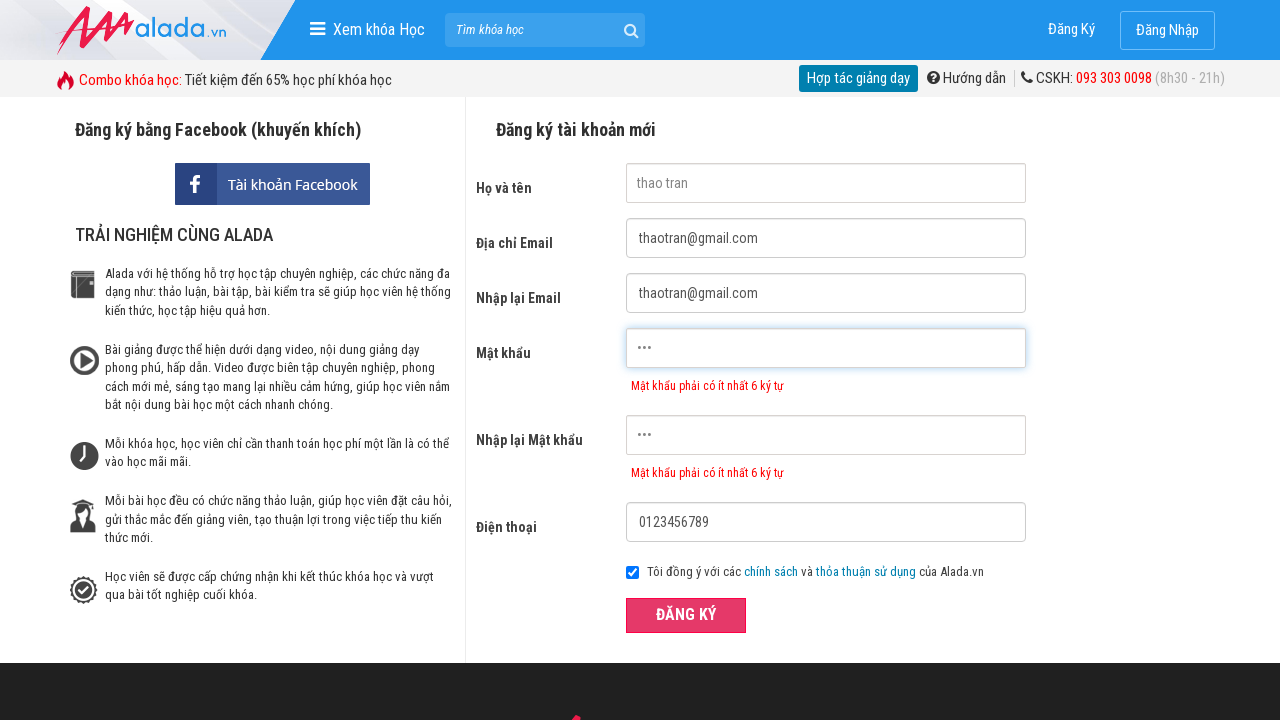